Tests handling a confirm dialog by clicking a button to trigger it and dismissing the dialog.

Starting URL: https://leafground.com/alert.xhtml

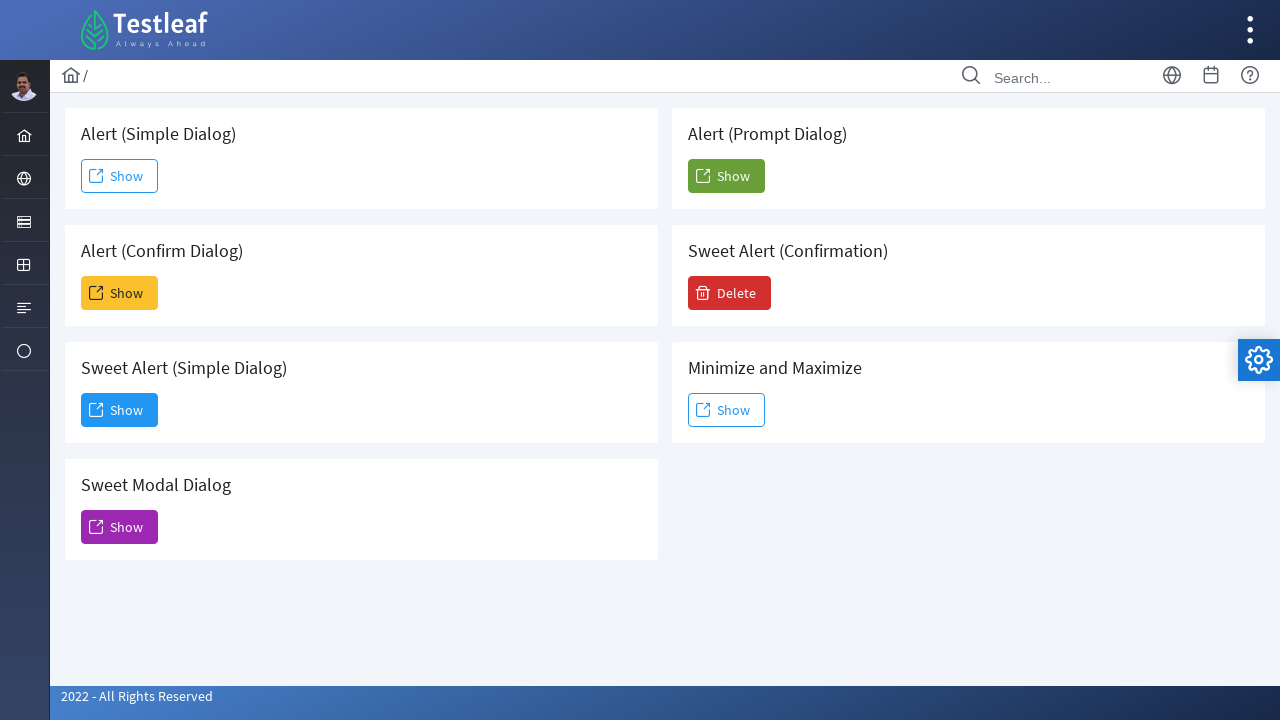

Set up dialog handler to dismiss confirm dialogs
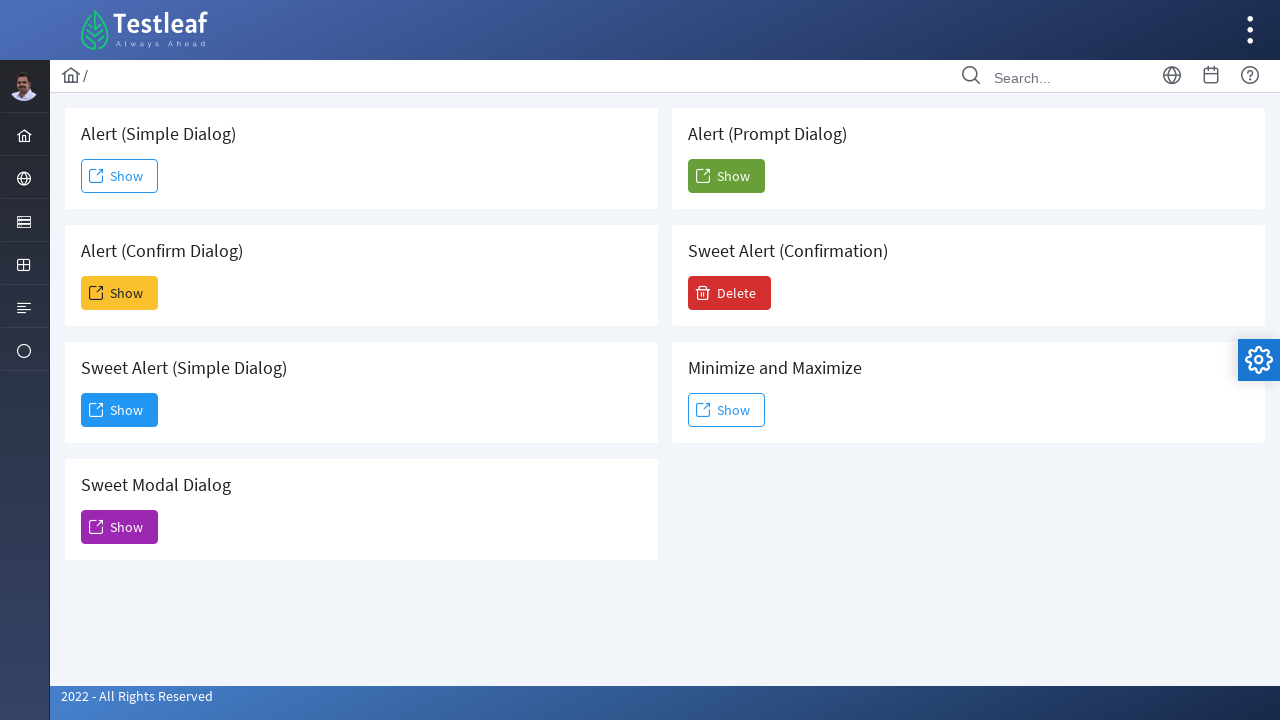

Located the card with Confirm Dialog alert
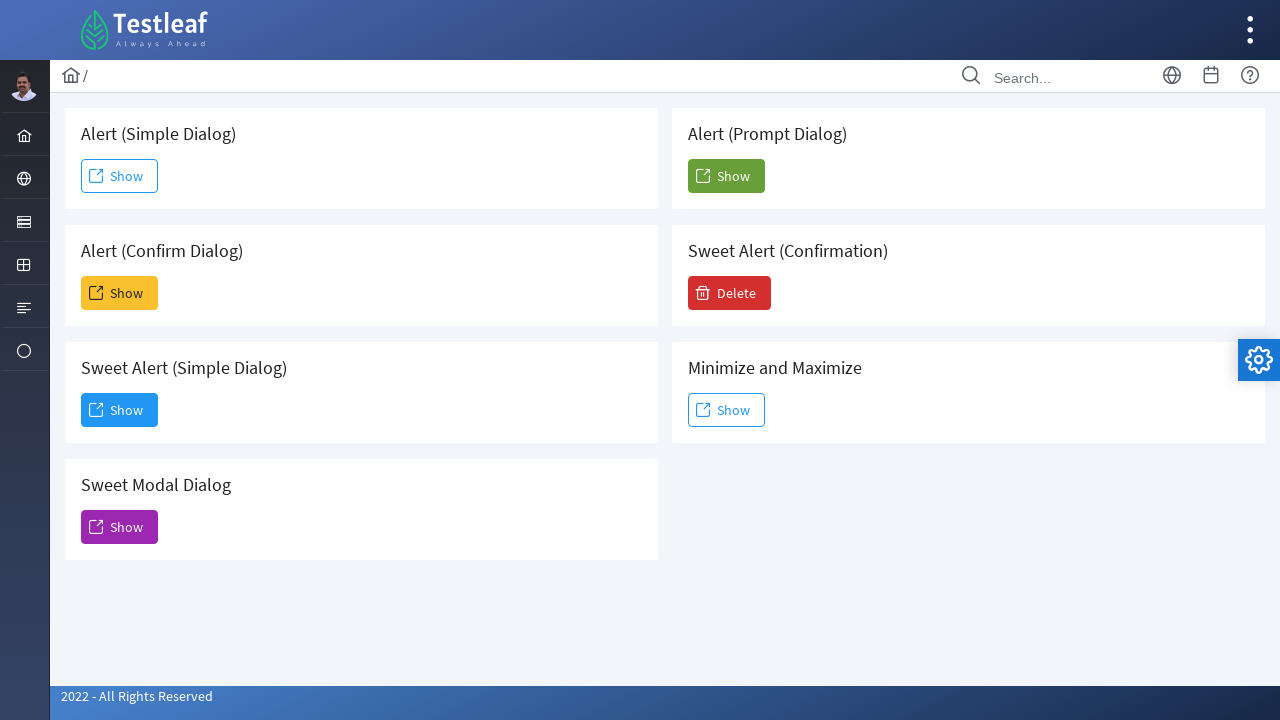

Located the Show button in the Confirm Dialog card
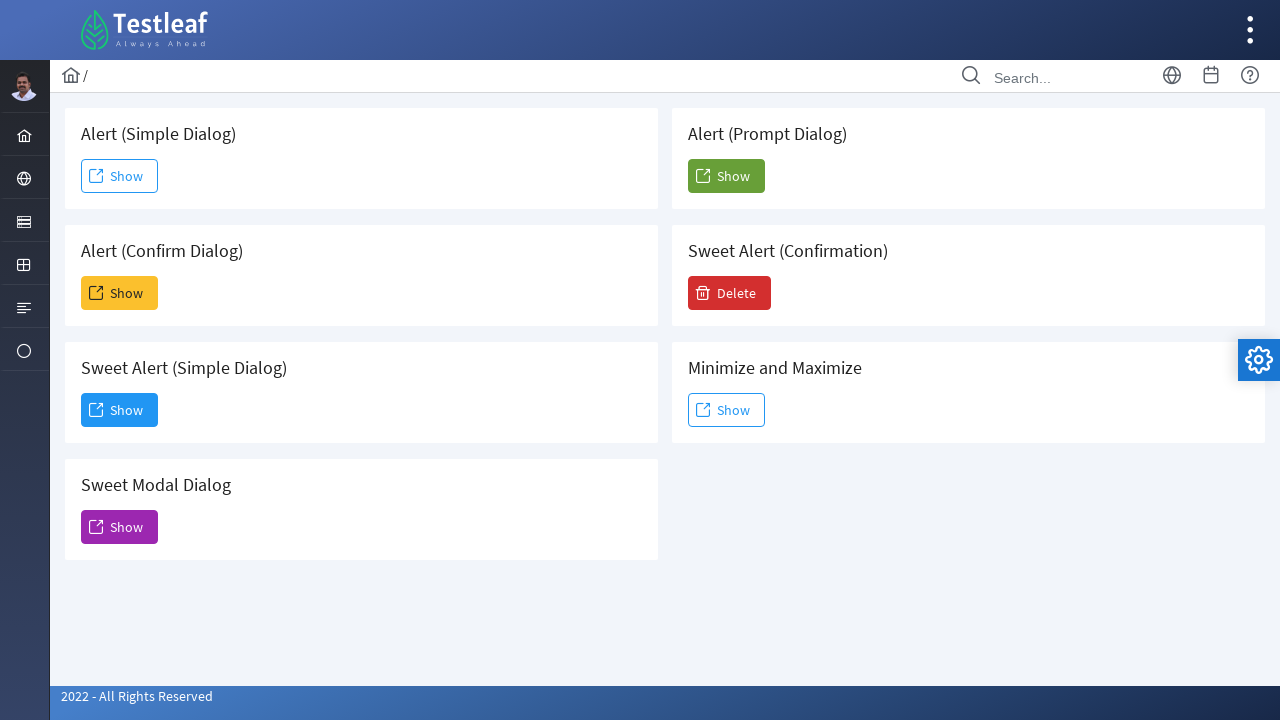

Clicked Show button to trigger the confirm dialog at (120, 293) on .card >> internal:has-text=" Alert (Confirm Dialog)"i >> xpath=//span[text()='Sh
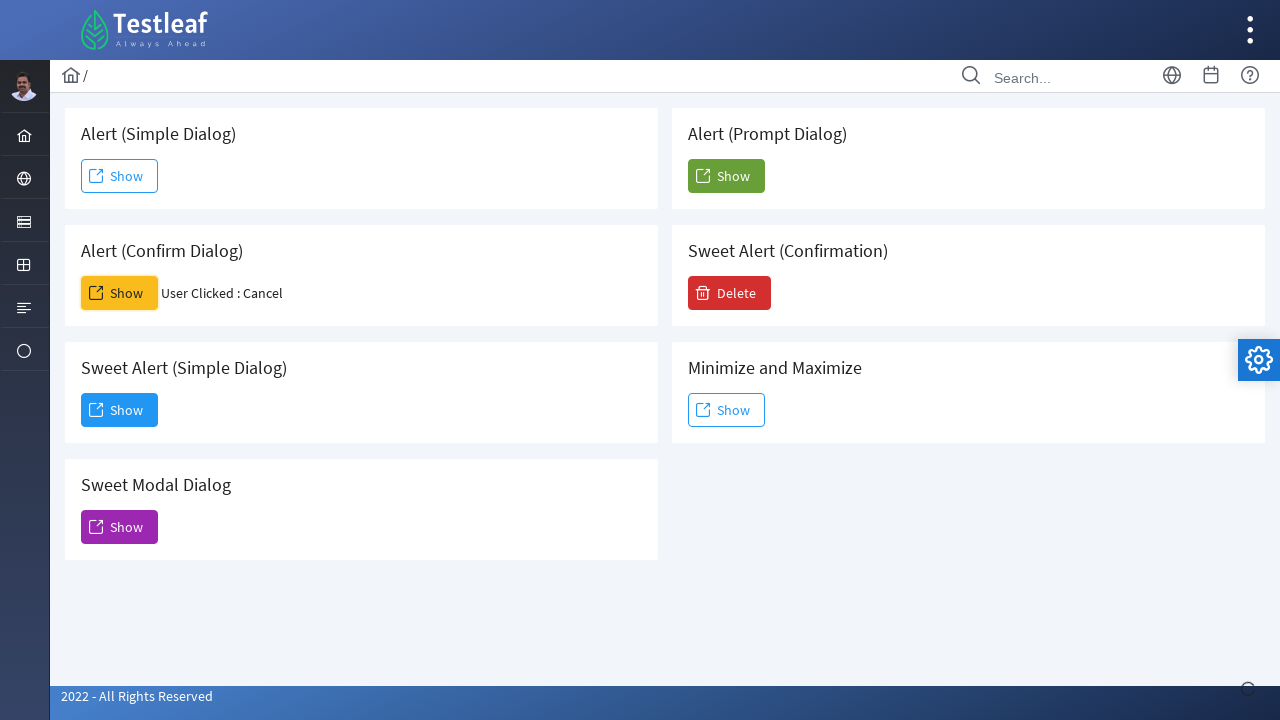

Waited for dialog interaction to complete
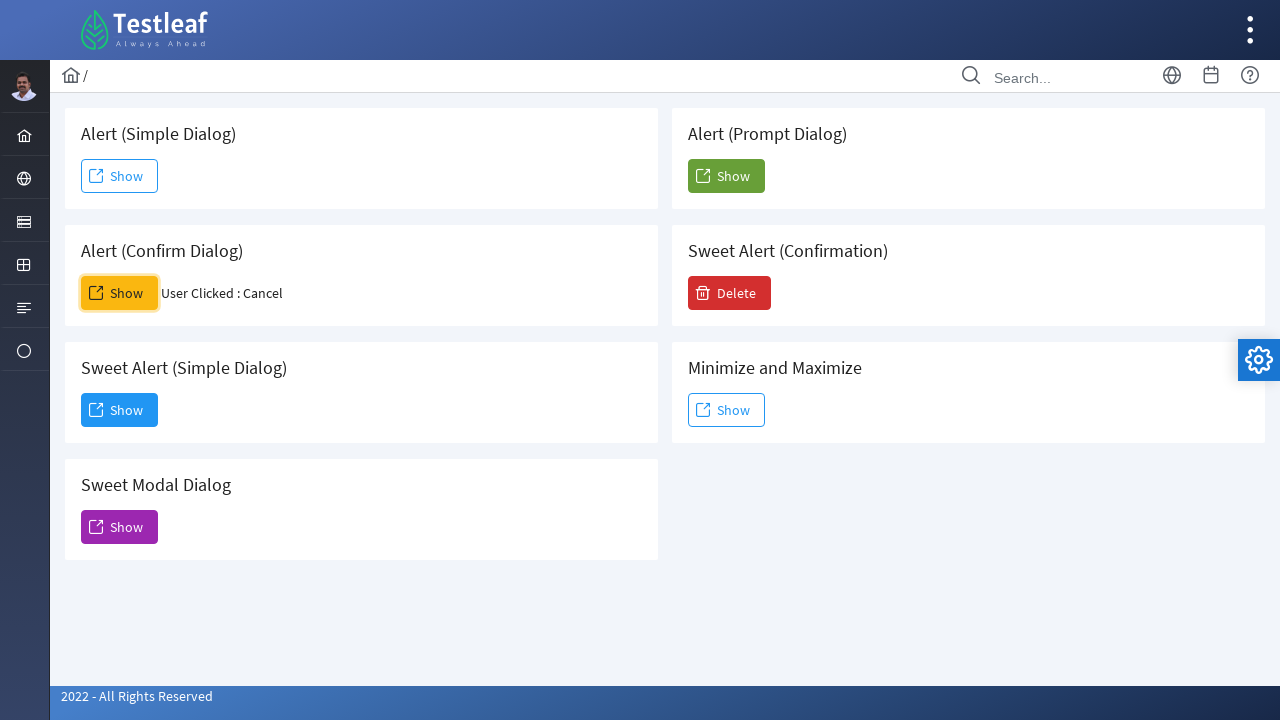

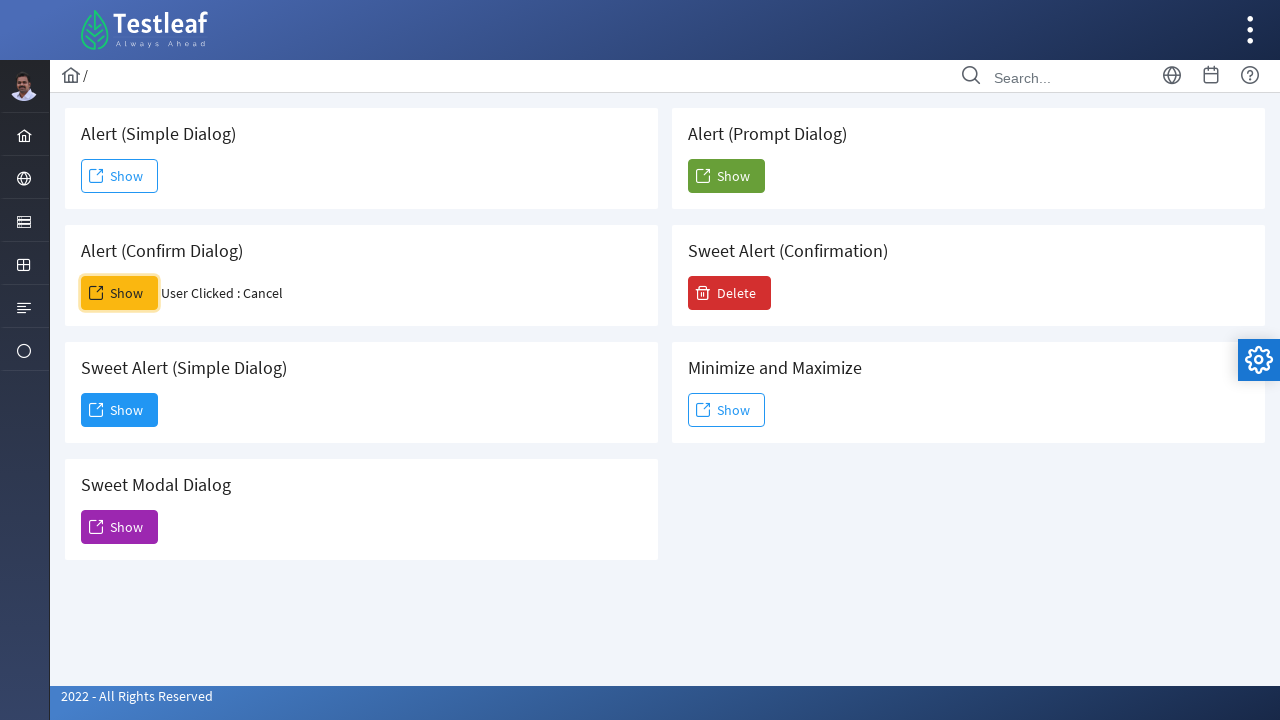